Tests successful zip code validation by entering a valid 5-digit zip code and verifying the form progresses to the next step showing the first name field

Starting URL: https://www.sharelane.com/cgi-bin/register.py

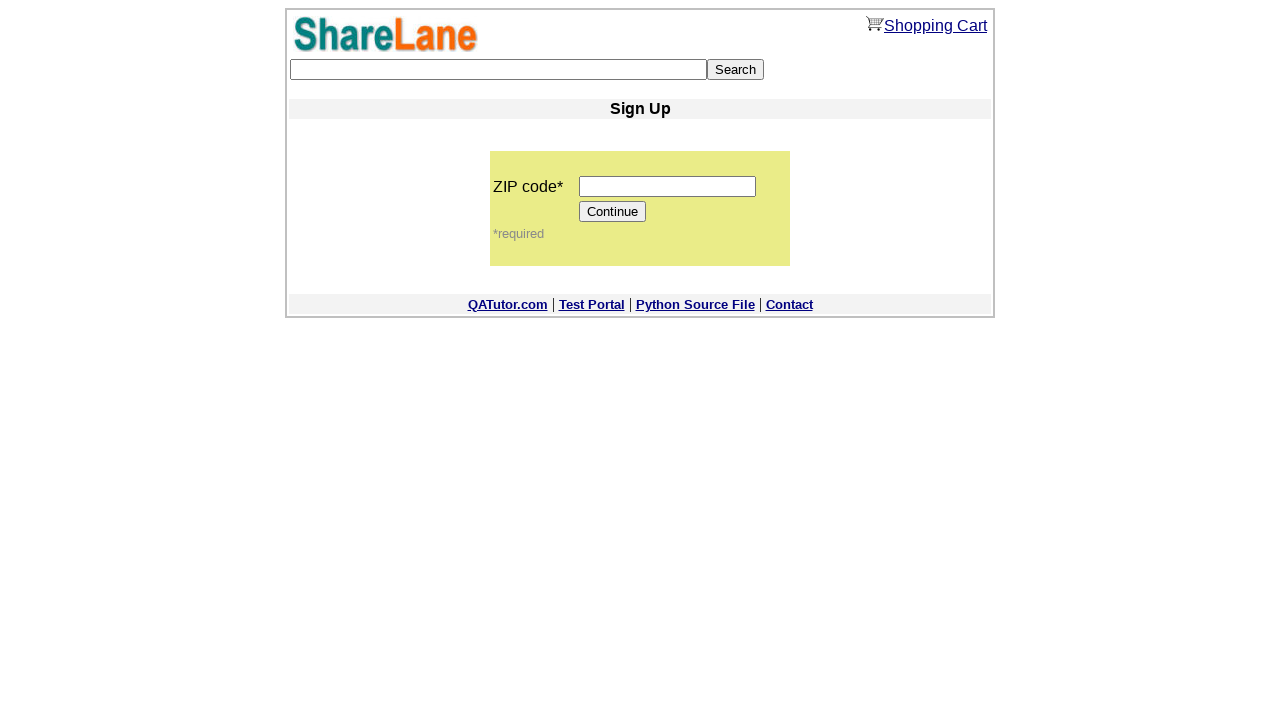

Filled zip code field with valid 5-digit code '12345' on input[name='zip_code']
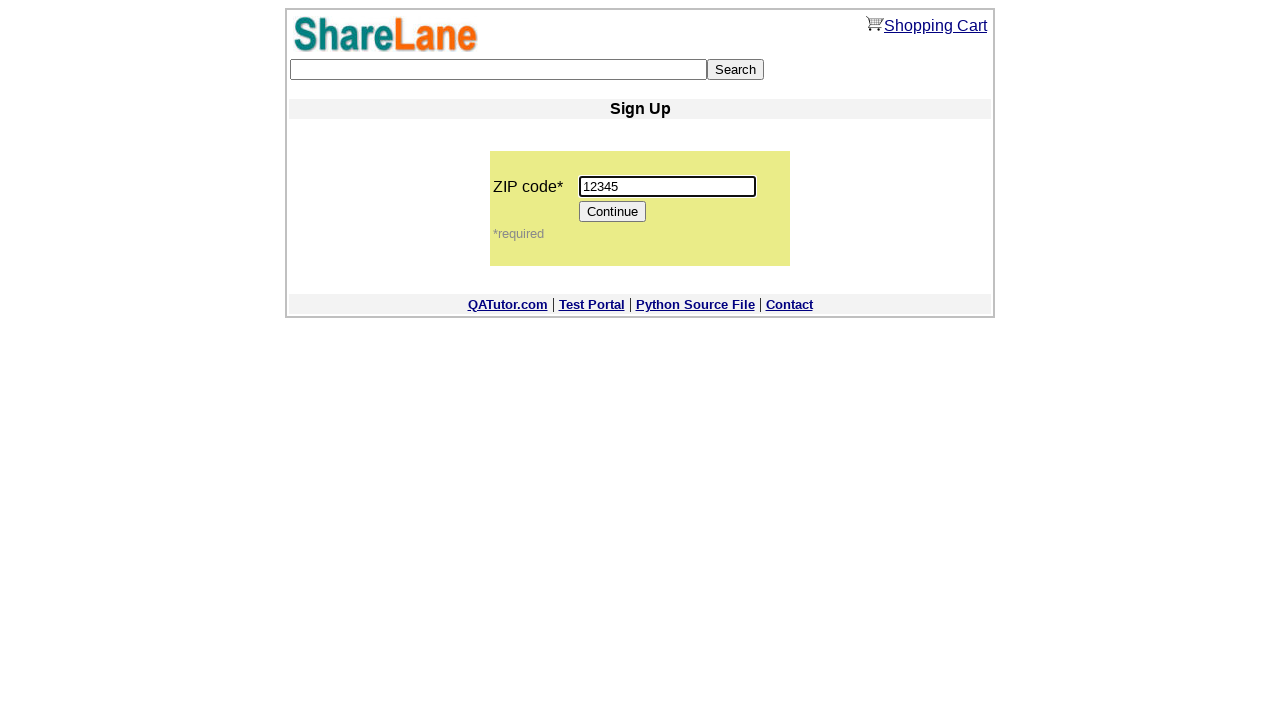

Clicked Continue button to proceed with zip code validation at (613, 212) on input[value='Continue']
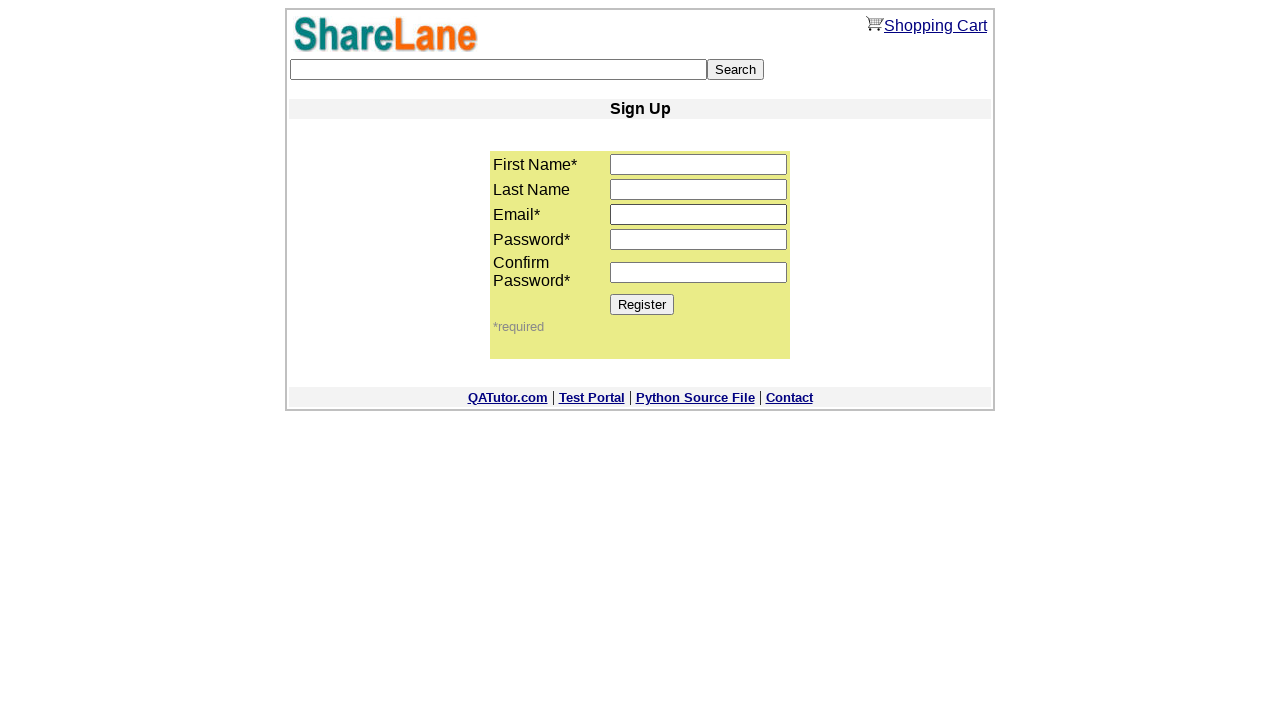

First name field appeared, confirming successful progression to next step
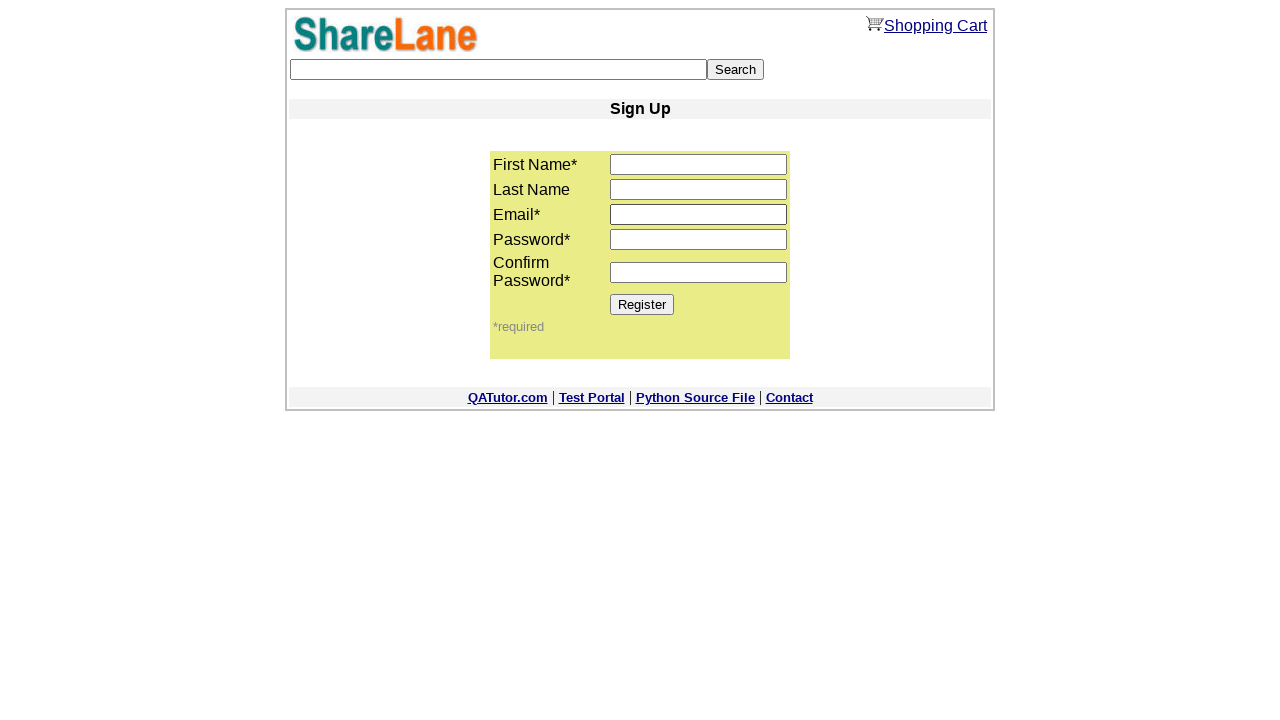

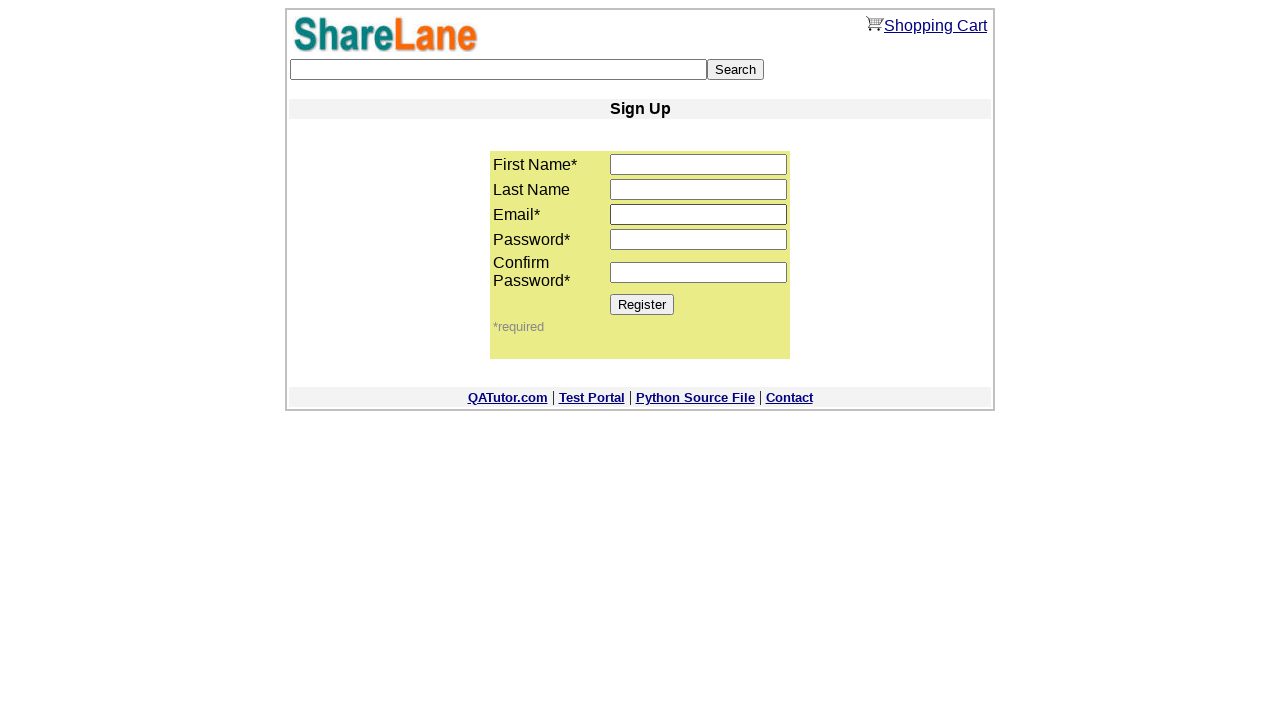